Navigates to Cat food subcategory by hovering over Cat Supplies menu and clicking the subcategory link

Starting URL: https://valiant-pet-demo.mybigcommerce.com/

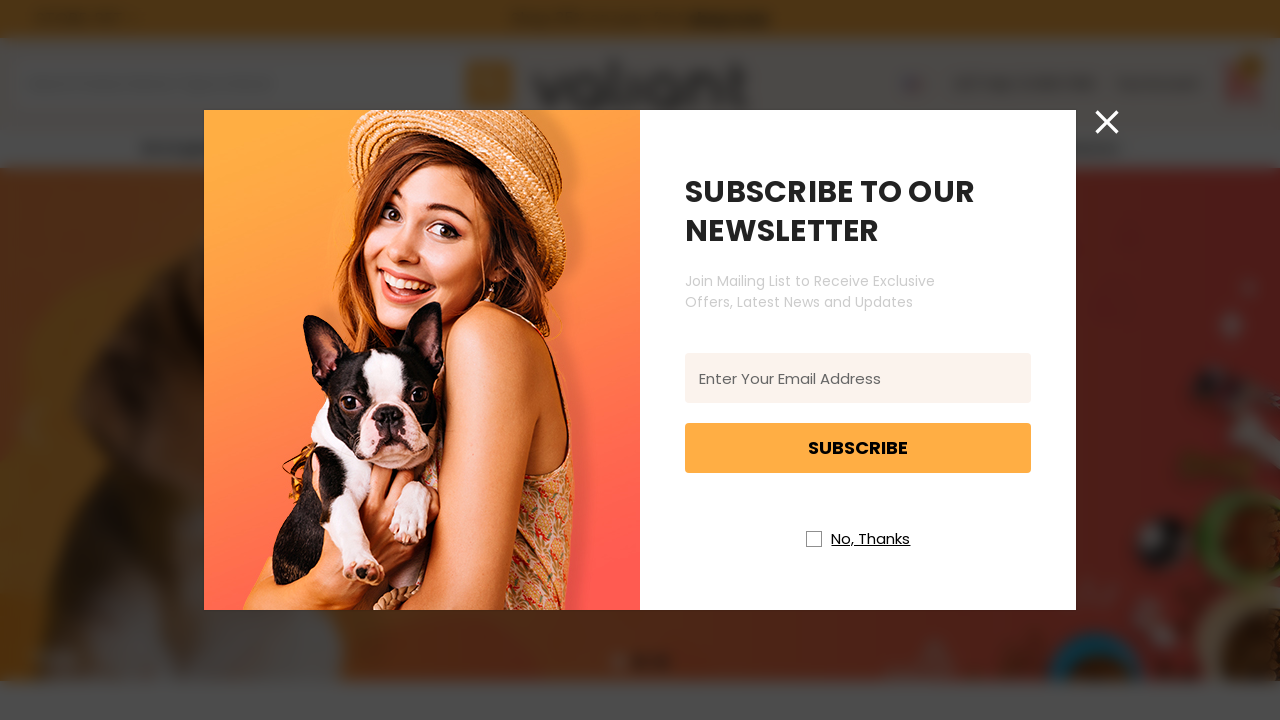

Closed newsletter popup at (1107, 122) on //i[@class='icon icon-newsletter-close']//*[name()='svg']
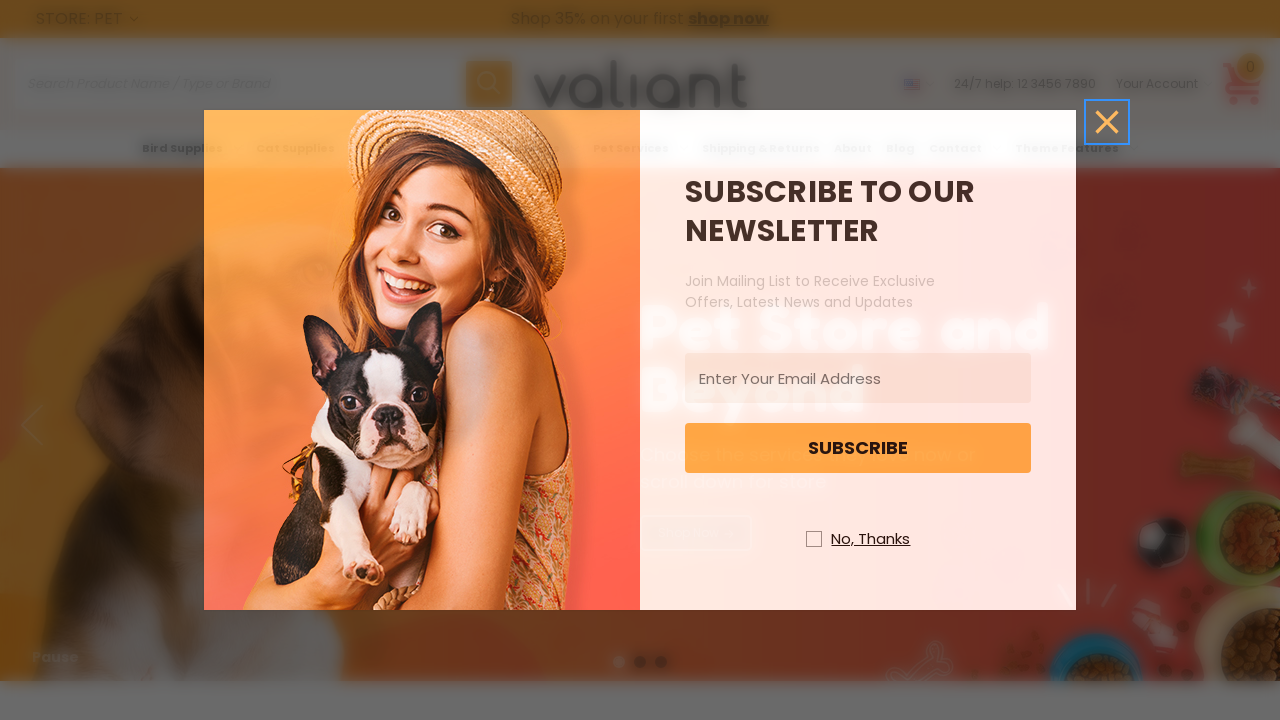

Hovered over Cat Supplies menu at (305, 148) on xpath=//a[@aria-label='Cat Supplies'][normalize-space()='Cat Supplies']
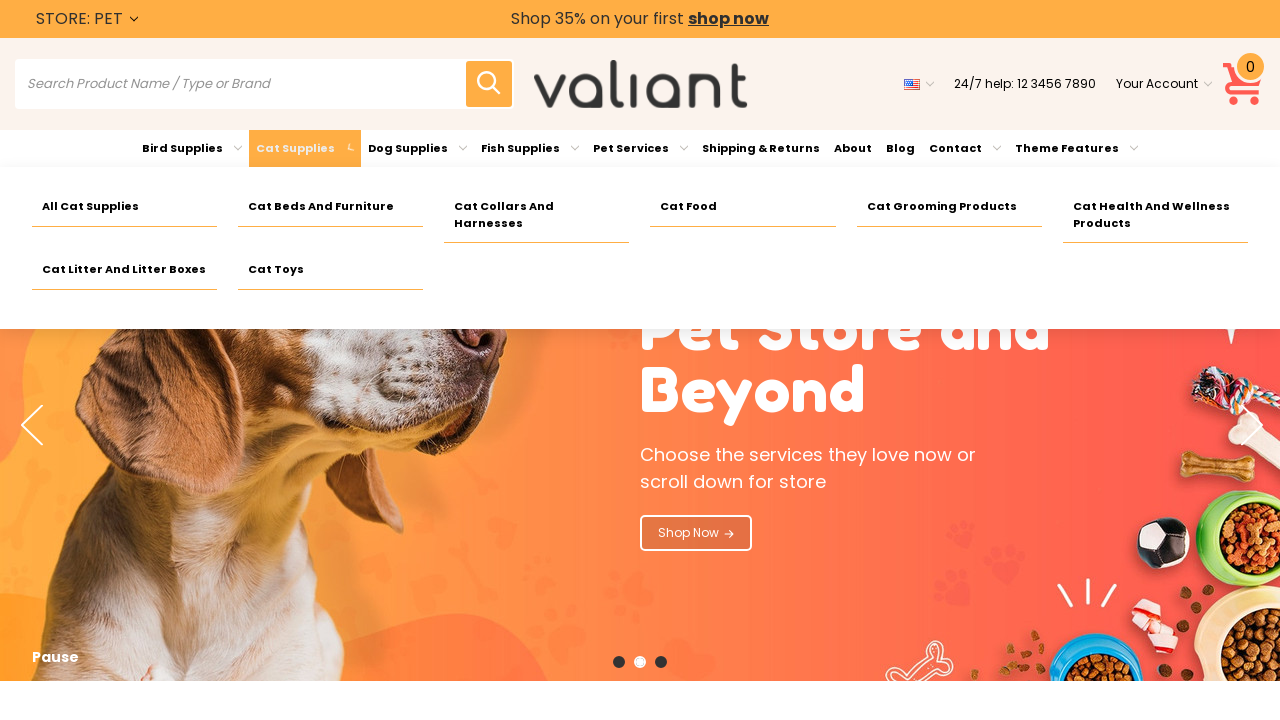

Clicked on Cat food subcategory link at (743, 207) on xpath=//a[@aria-label='Cat food']
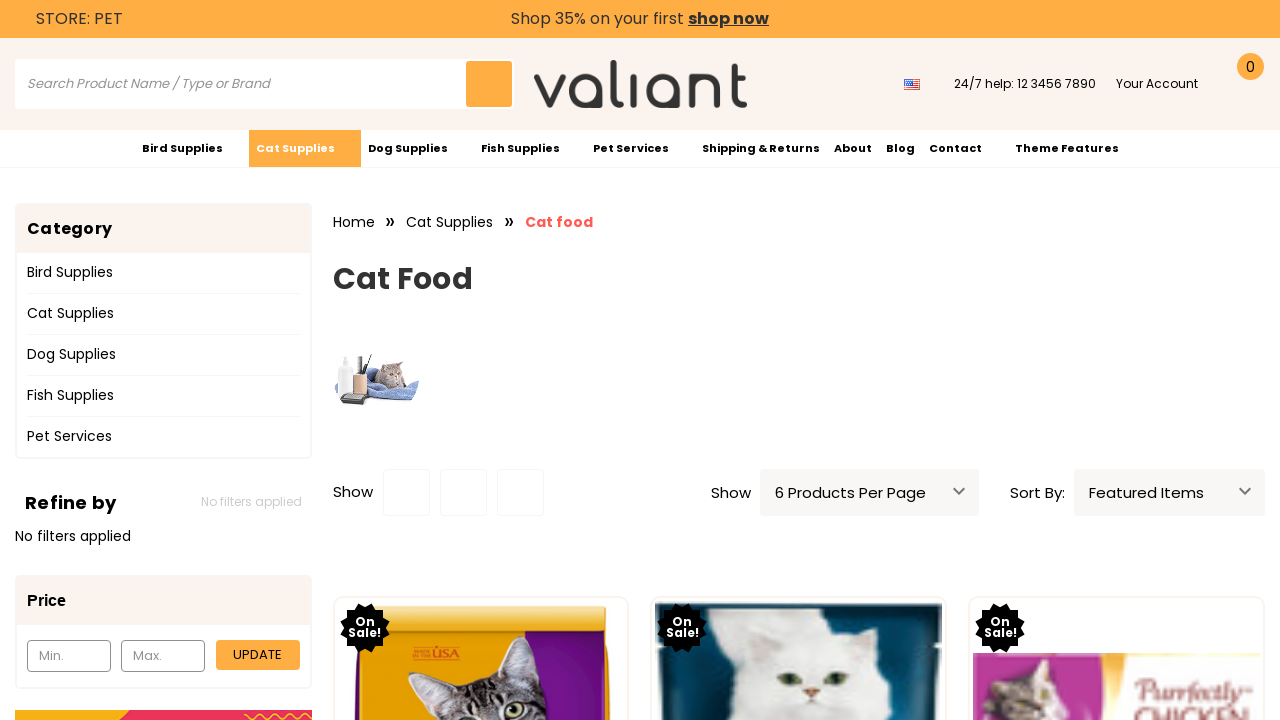

Scrolled to bottom of Cat food page
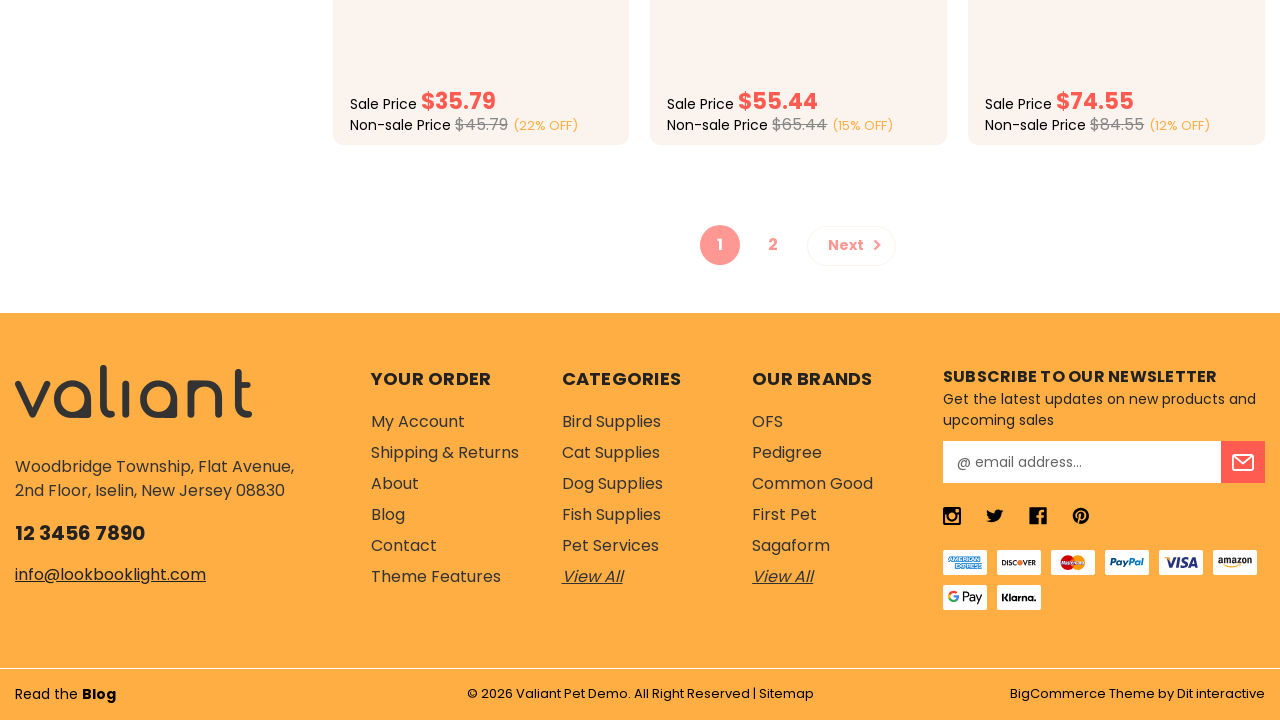

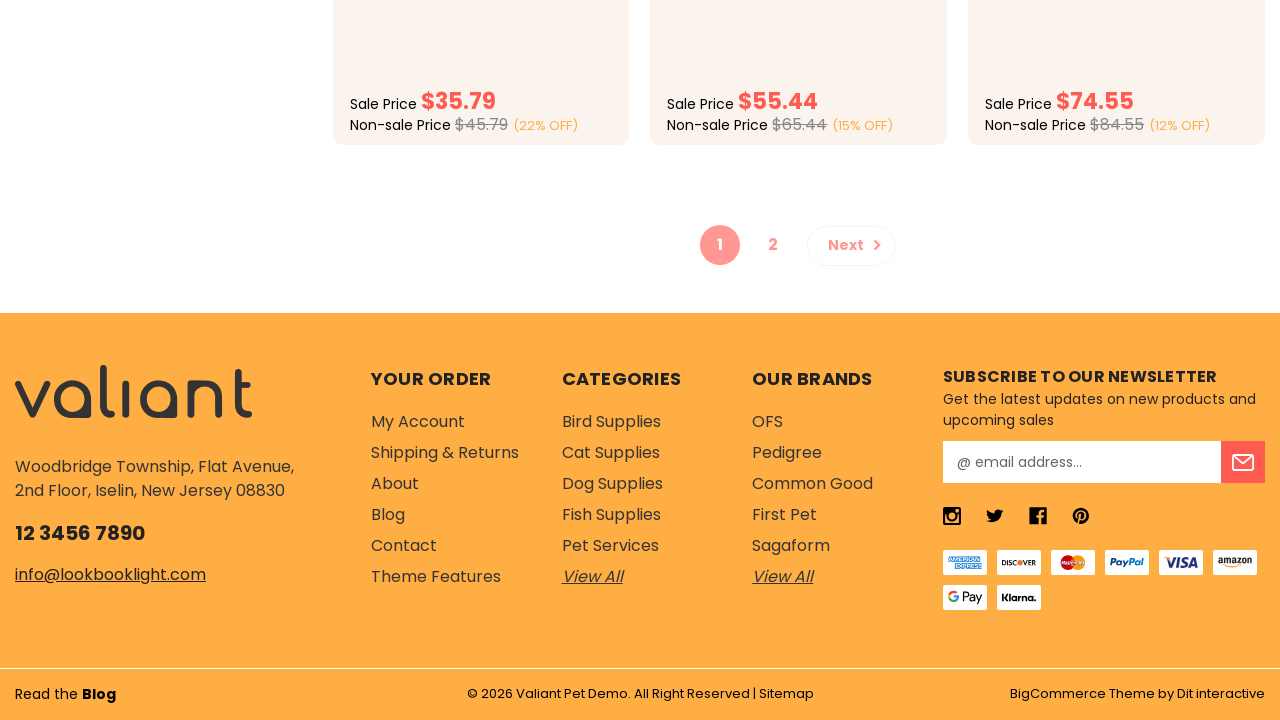